Tests window switching functionality by clicking a link that opens a new window, extracting email text from the child window, and using it to fill the username field in the parent window

Starting URL: https://rahulshettyacademy.com/loginpagePractise/

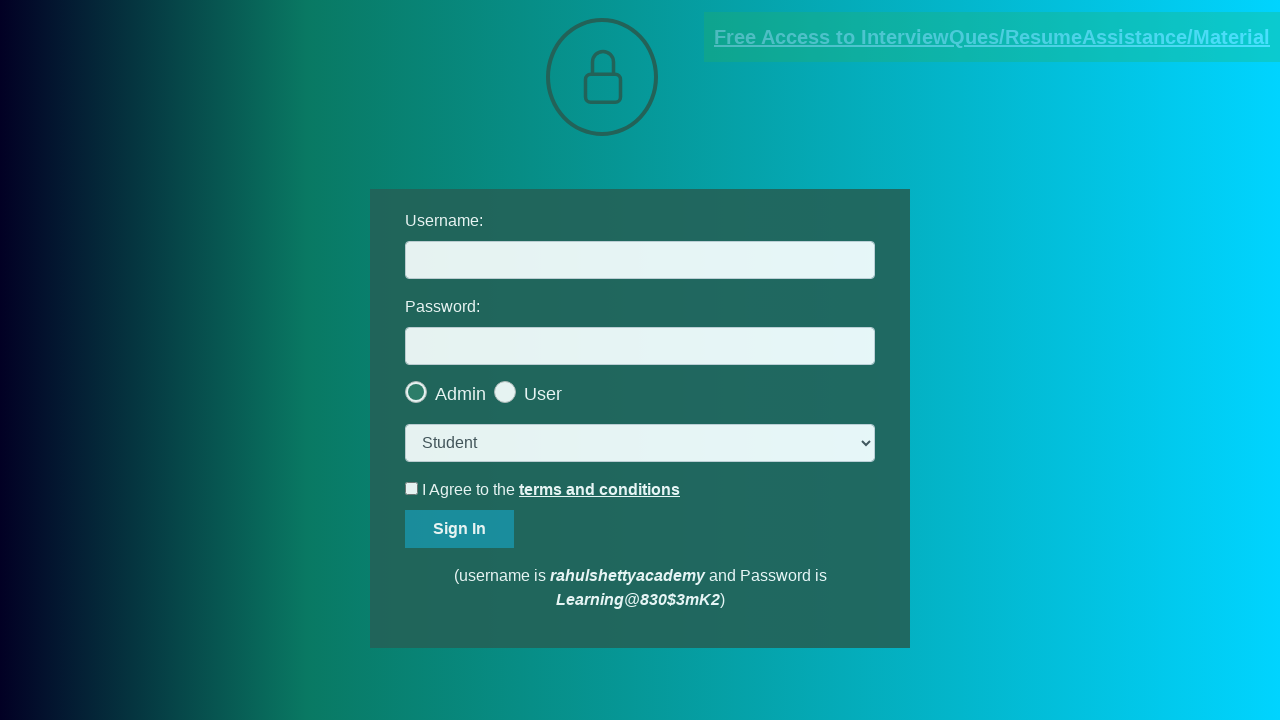

Clicked blinking text link to open new window at (992, 37) on .blinkingText
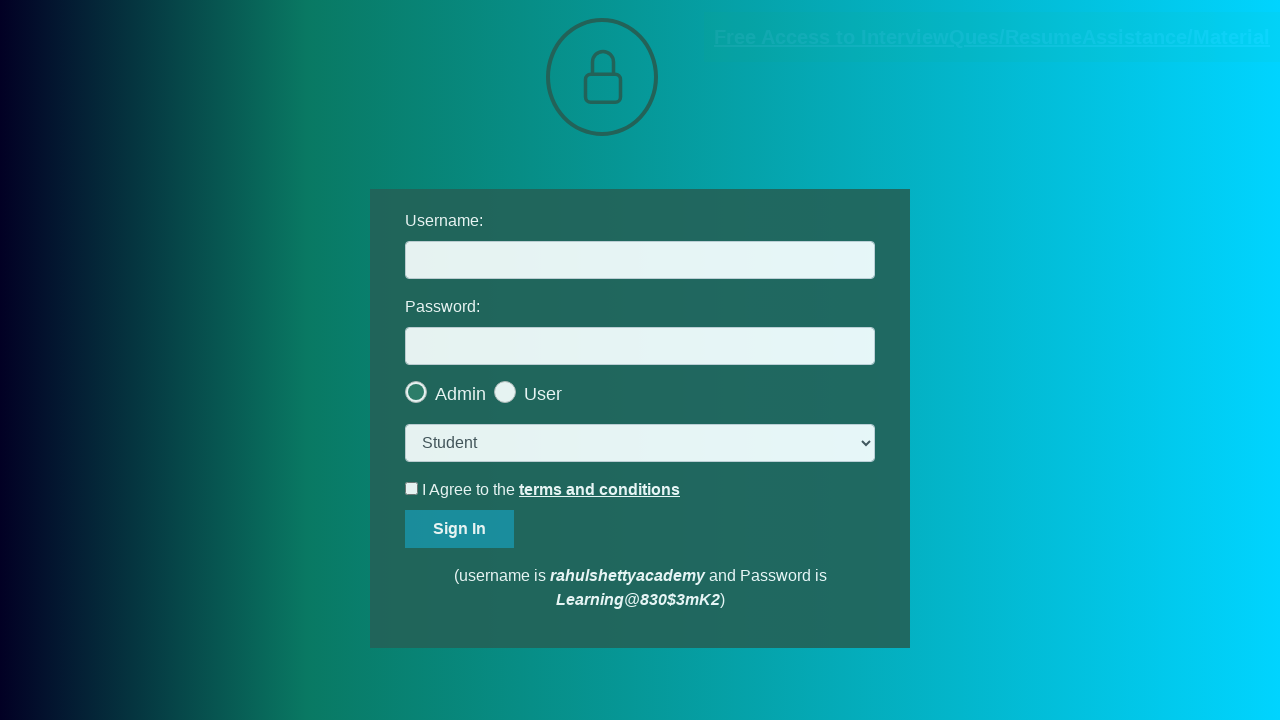

Child window opened and captured
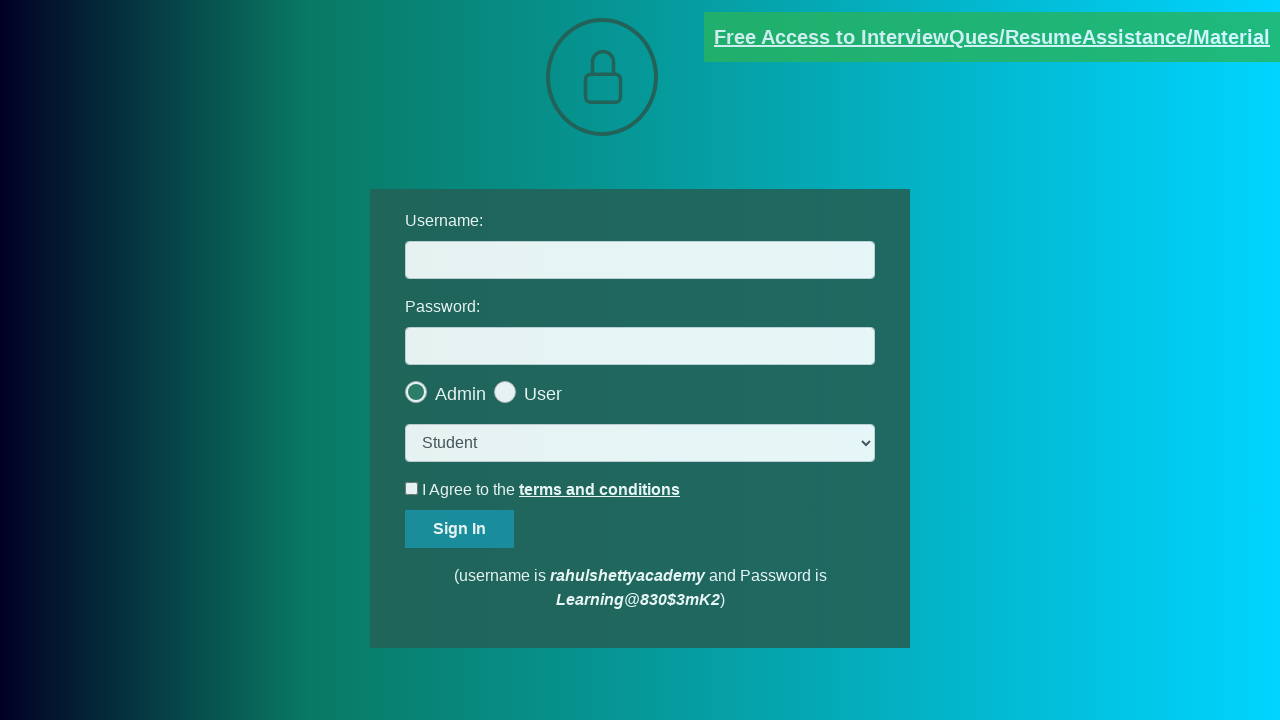

Extracted text content from child window
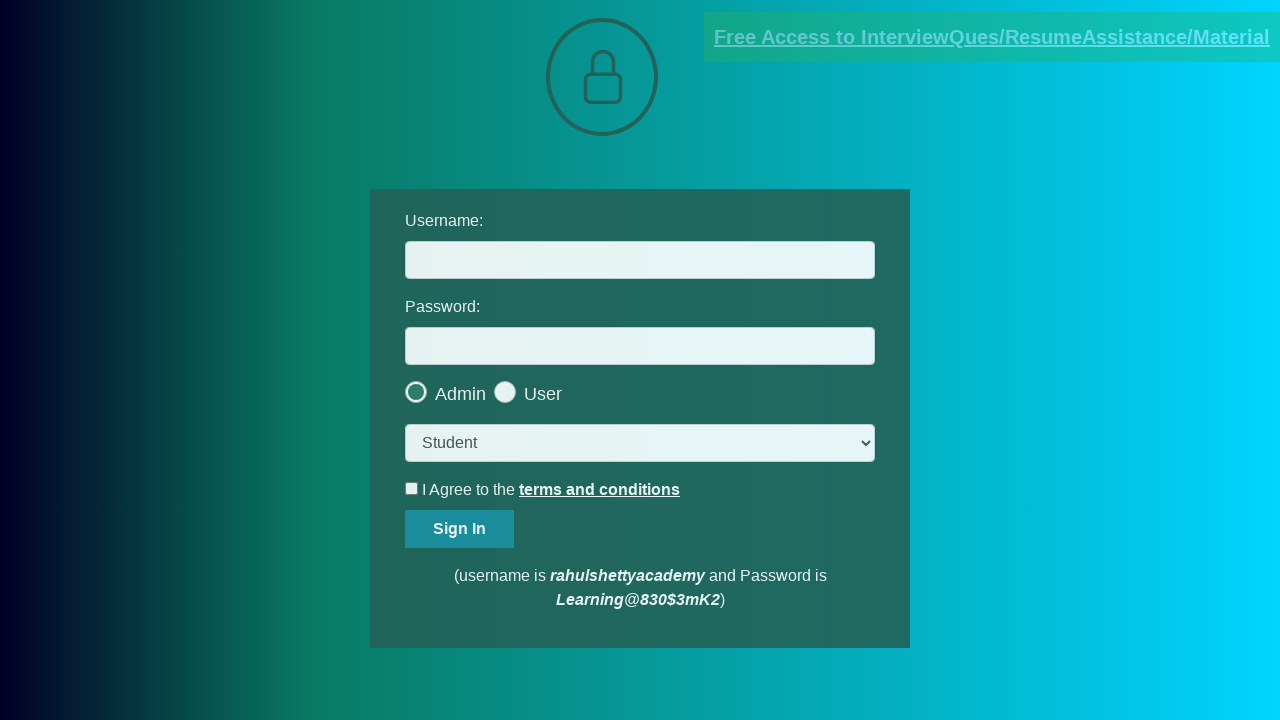

Parsed email from text content: mentor@rahulshettyacademy.com
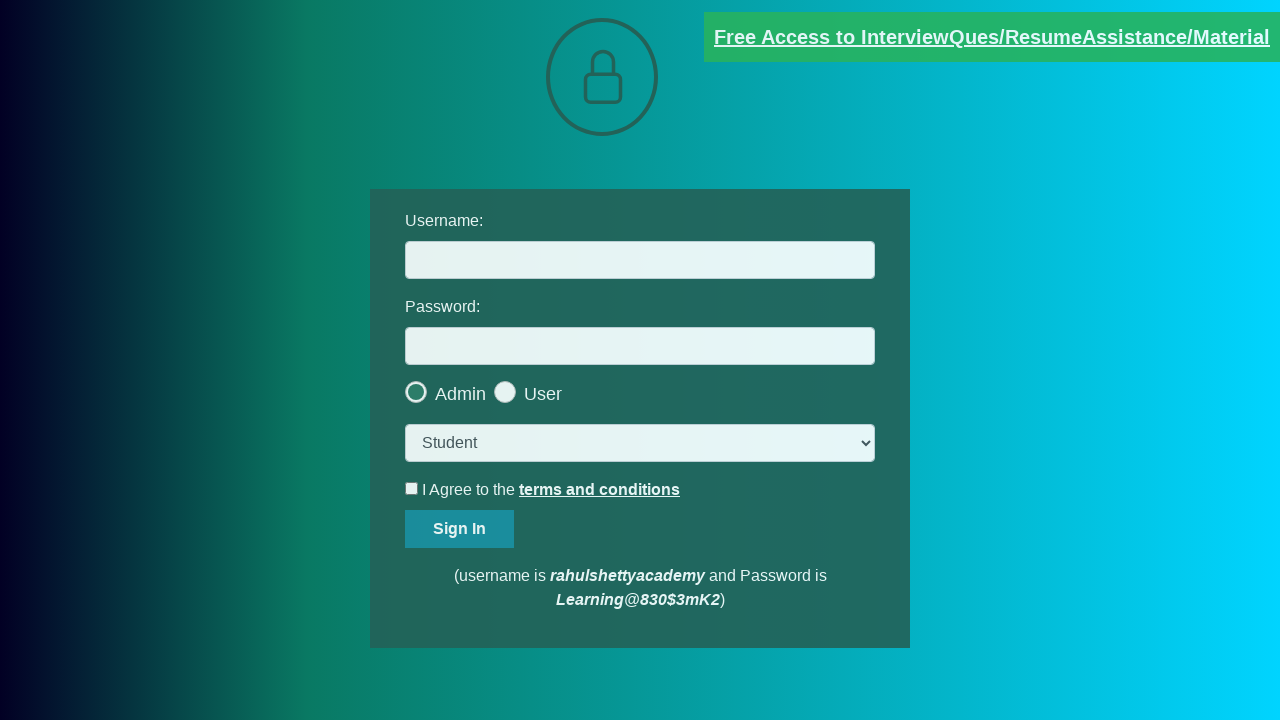

Closed child window
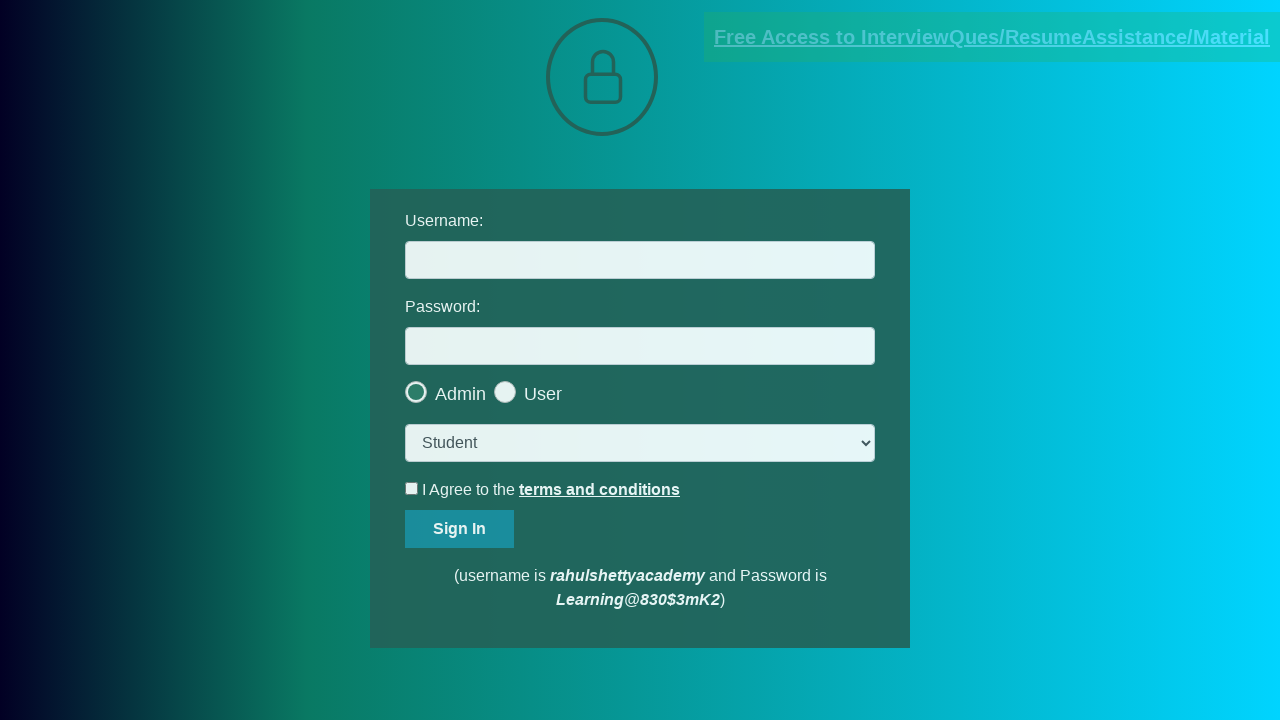

Filled username field with extracted email: mentor@rahulshettyacademy.com on #username
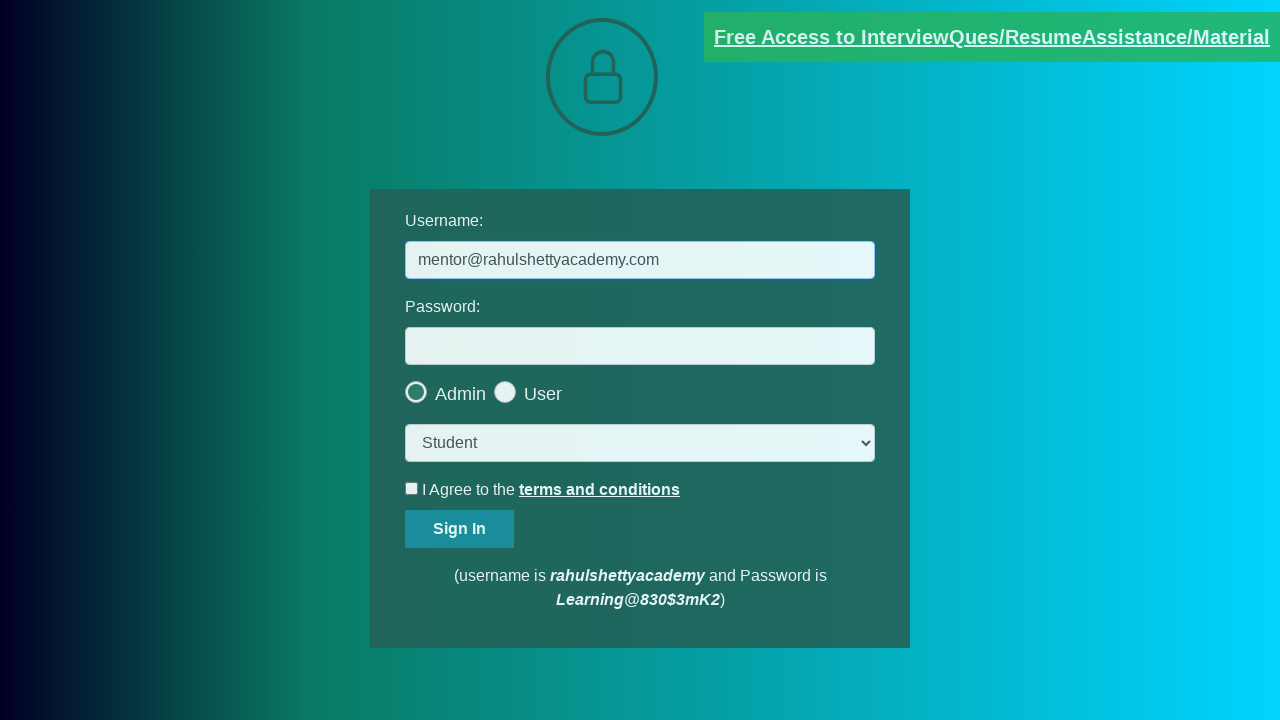

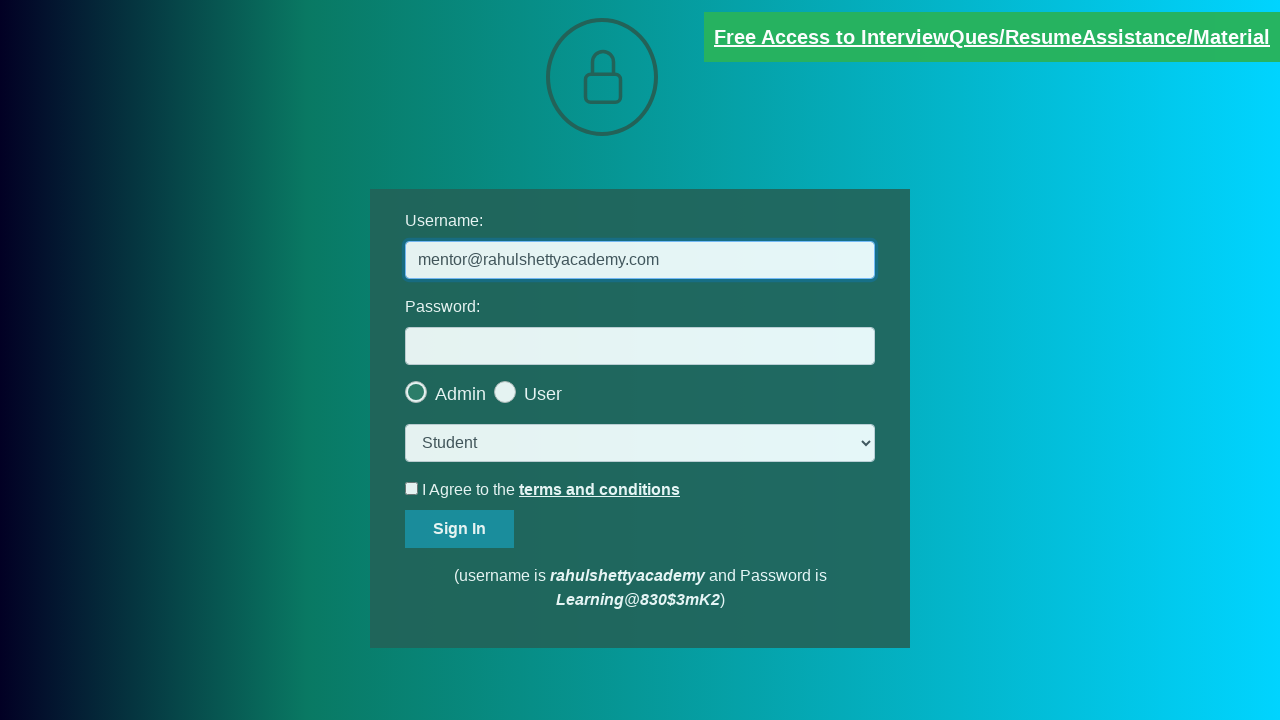